Tests add/remove elements functionality by clicking Add Element button, then Delete button, and navigating back

Starting URL: https://the-internet.herokuapp.com/

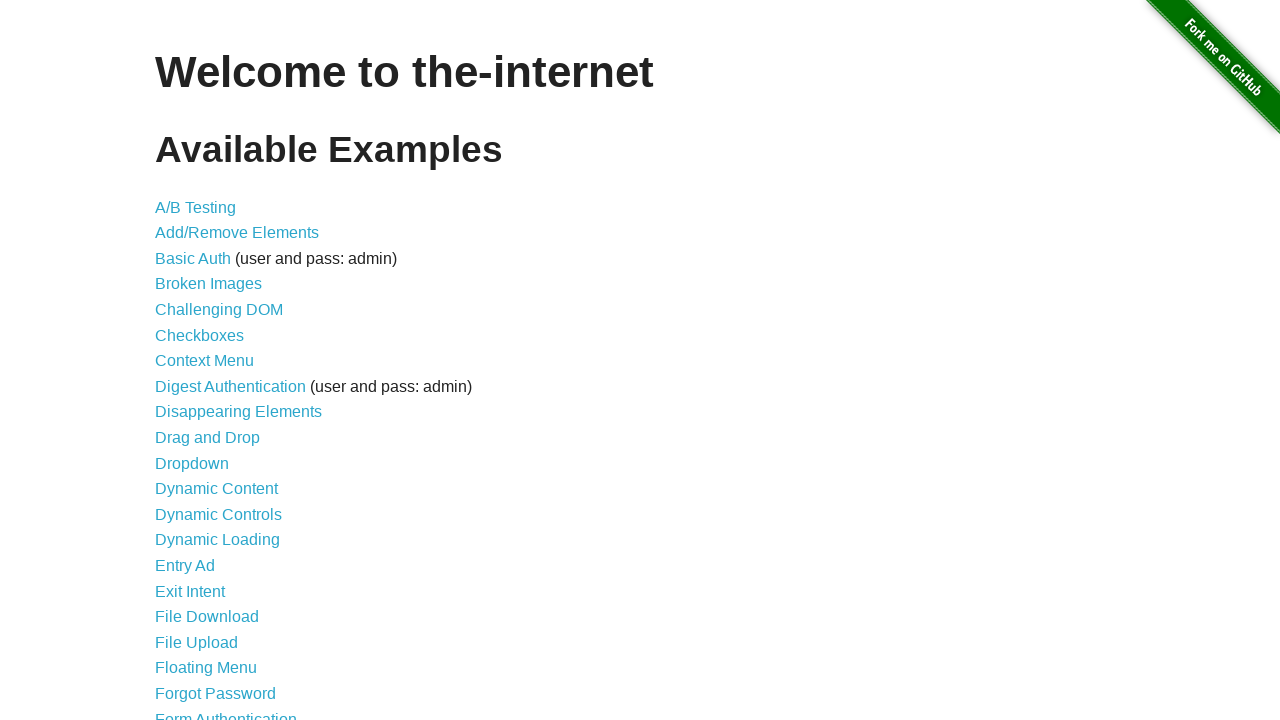

Clicked on Add/Remove Elements link at (237, 233) on a[href='/add_remove_elements/']
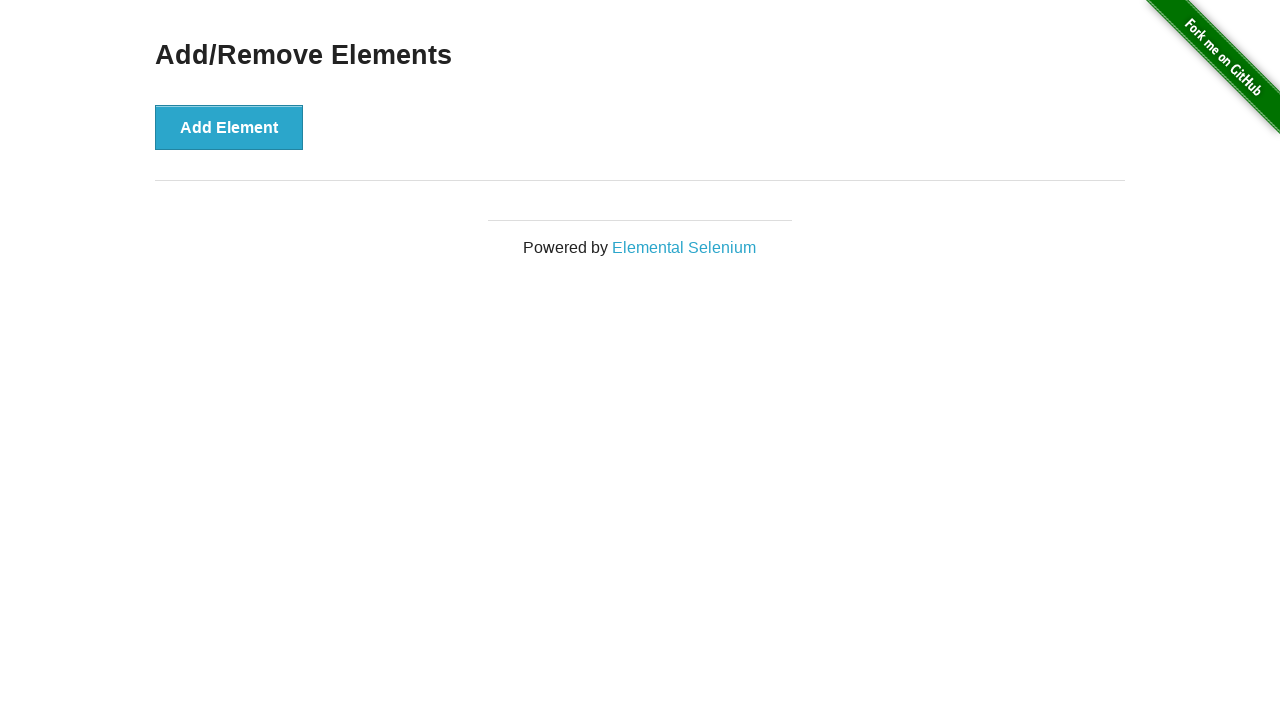

Clicked Add Element button at (229, 127) on button[onclick='addElement()']
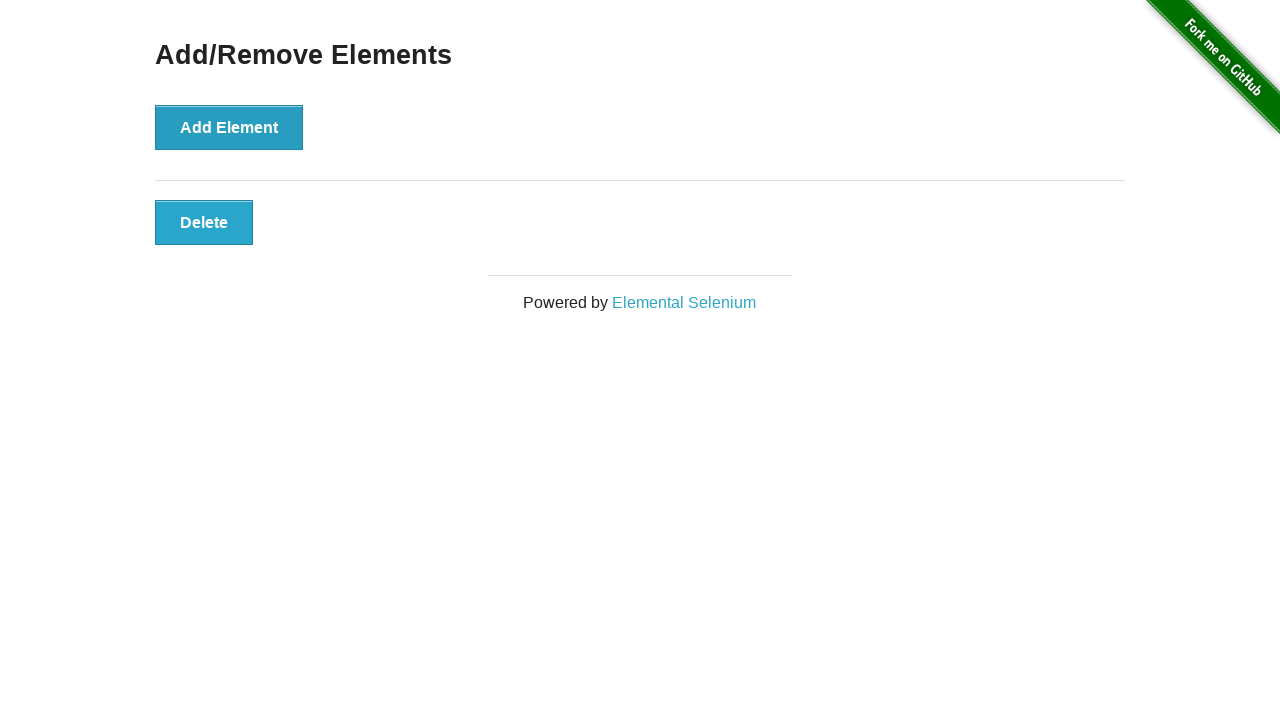

Clicked Delete button at (204, 222) on button[onclick='deleteElement()']
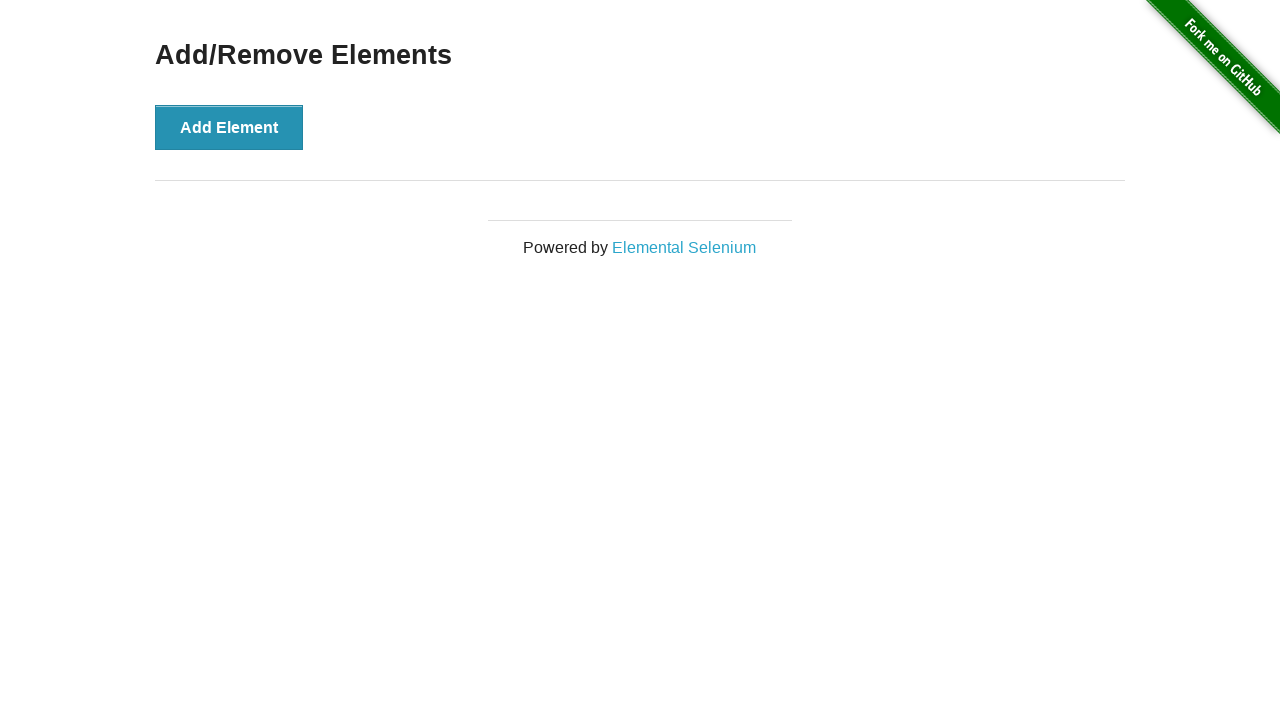

Navigated back to main page
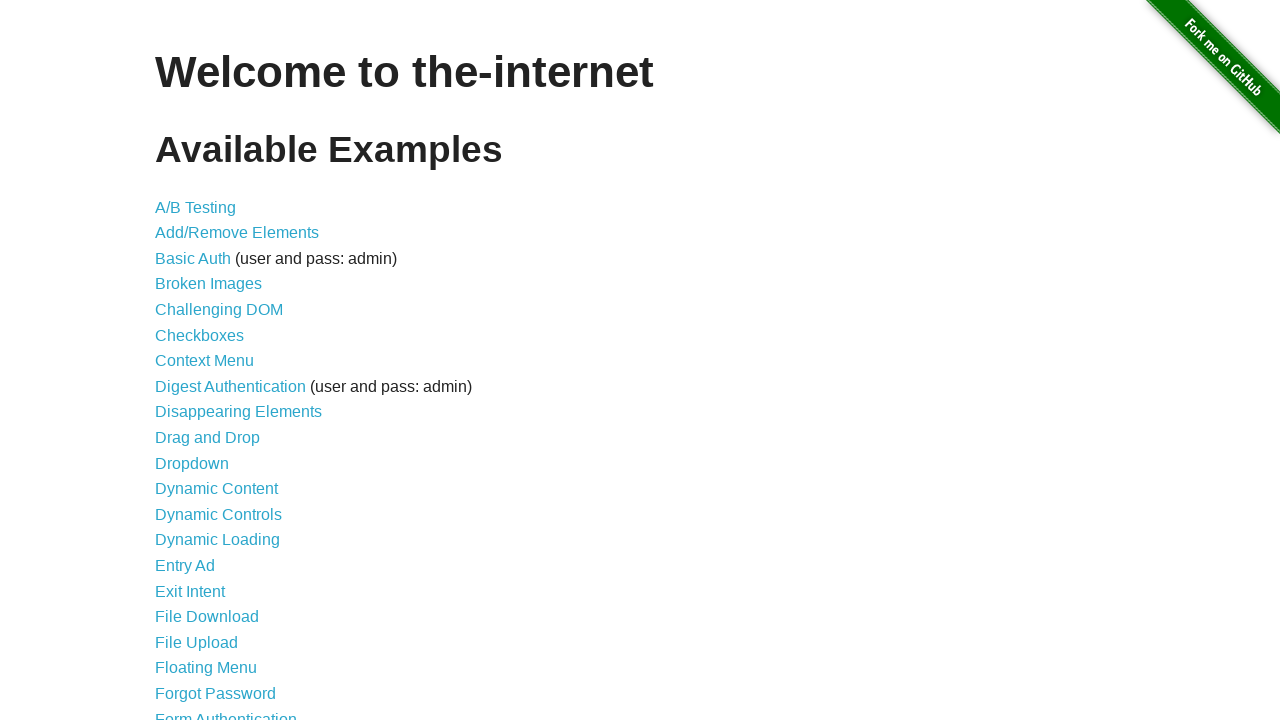

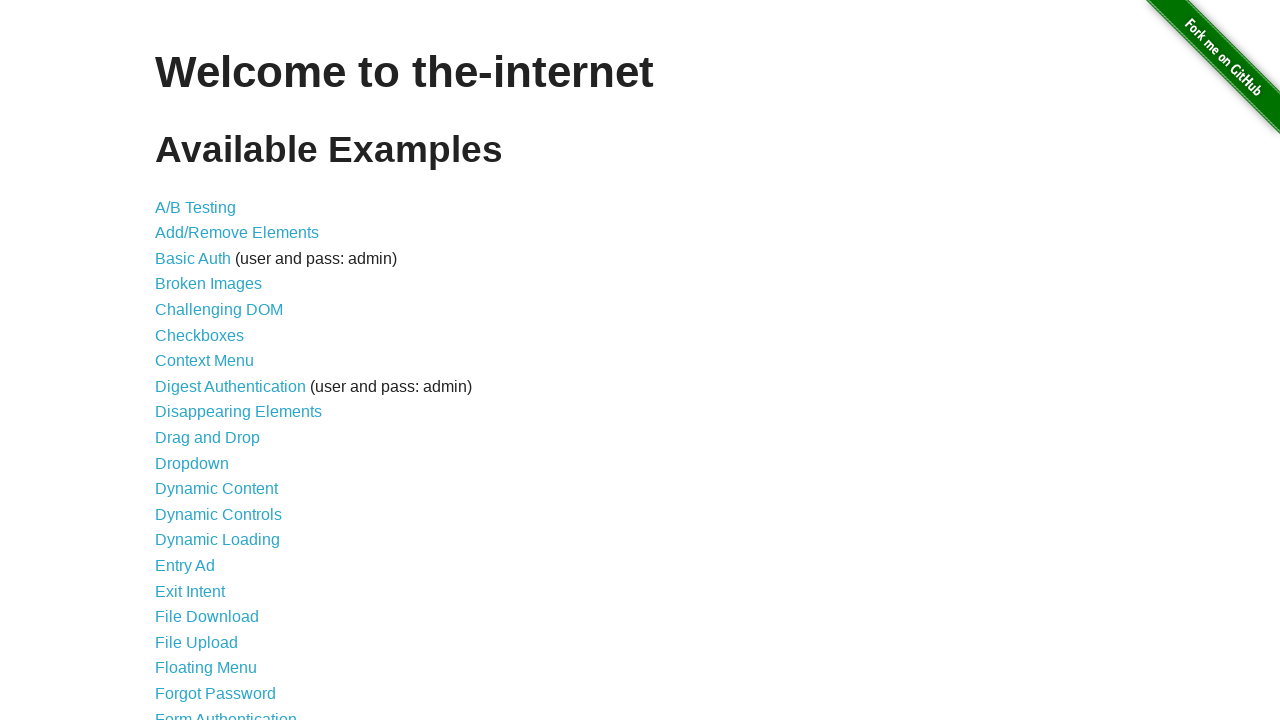